Tests scrolling functionality by scrolling a table element into view and then scrolling within a fixed-header table container using JavaScript execution.

Starting URL: https://www.rahulshettyacademy.com/AutomationPractice/

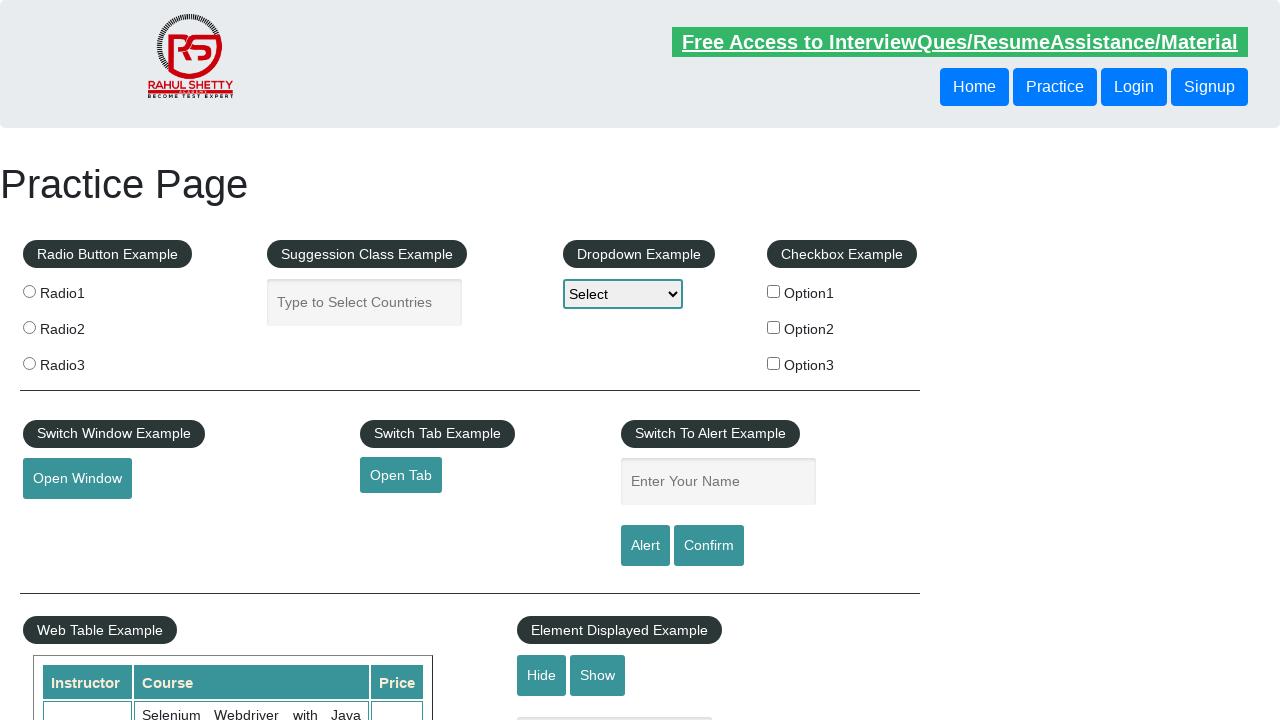

Scrolled table element with fixed header into view
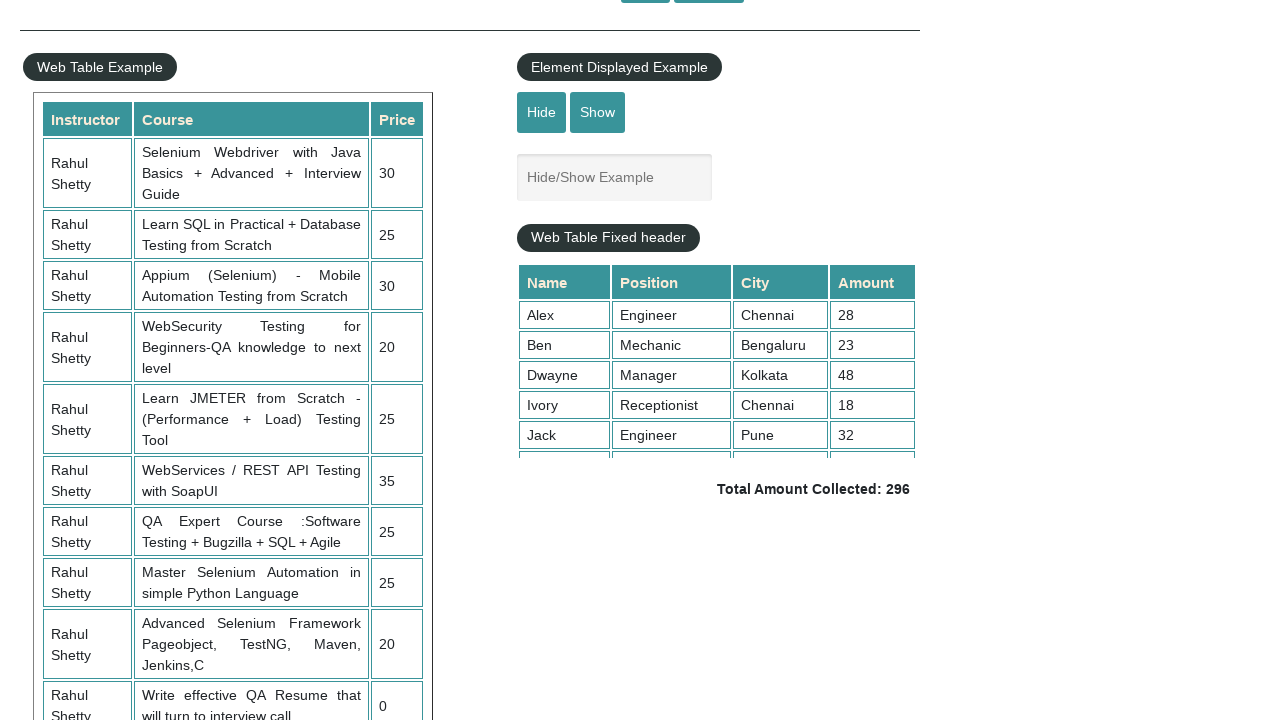

Executed JavaScript to scroll table content down 300 pixels
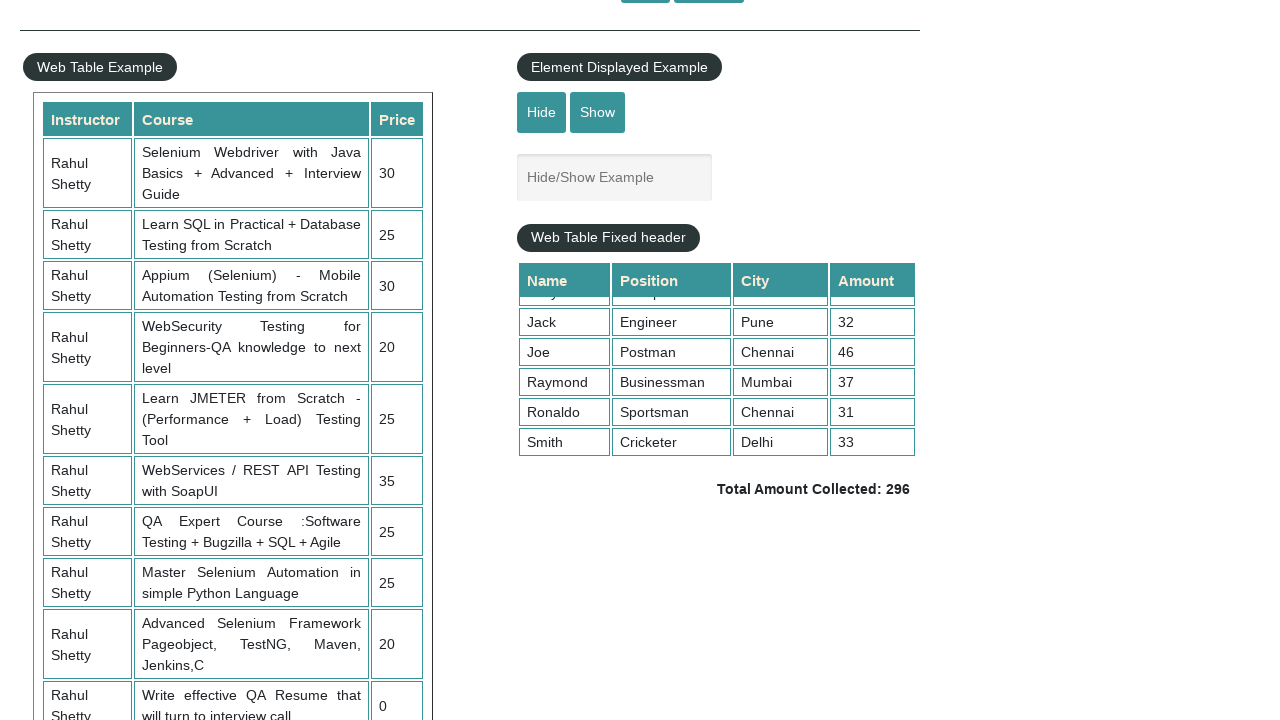

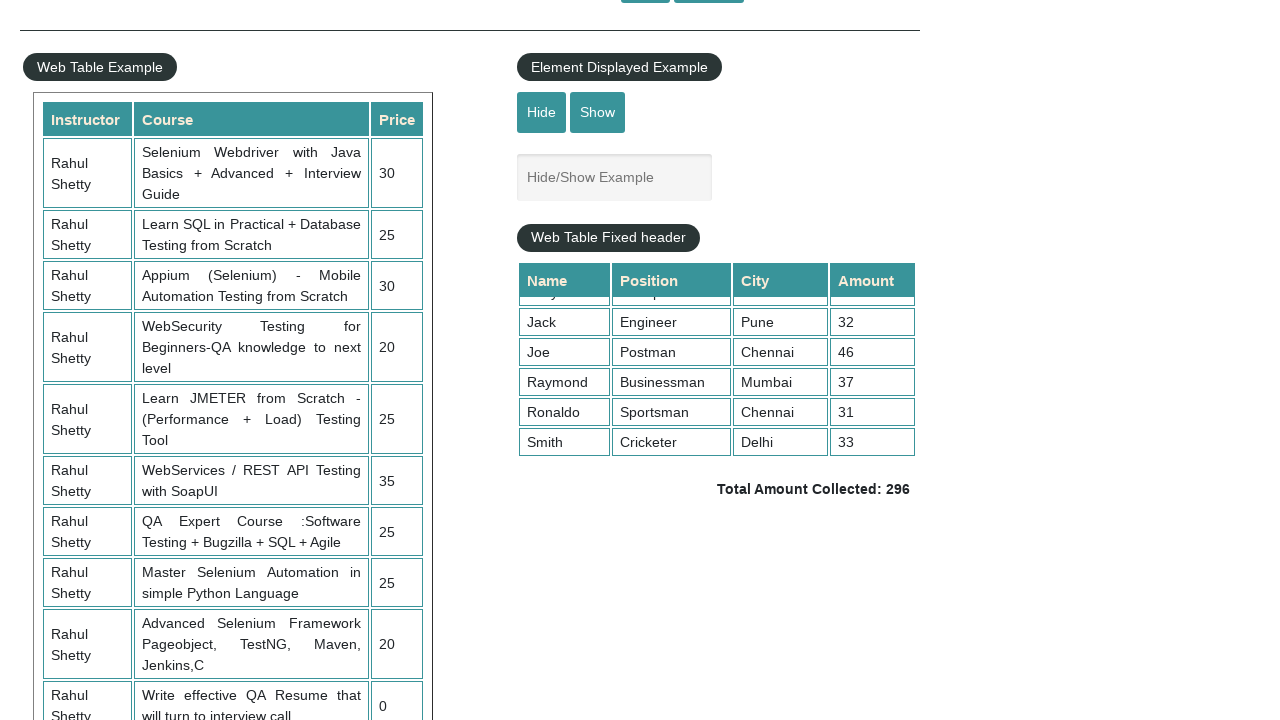